Tests the complete e-commerce checkout flow by adding a book to cart, proceeding to checkout, filling in billing information (name, email, phone, address, country), selecting a payment method, and placing an order.

Starting URL: http://practice.automationtesting.in/

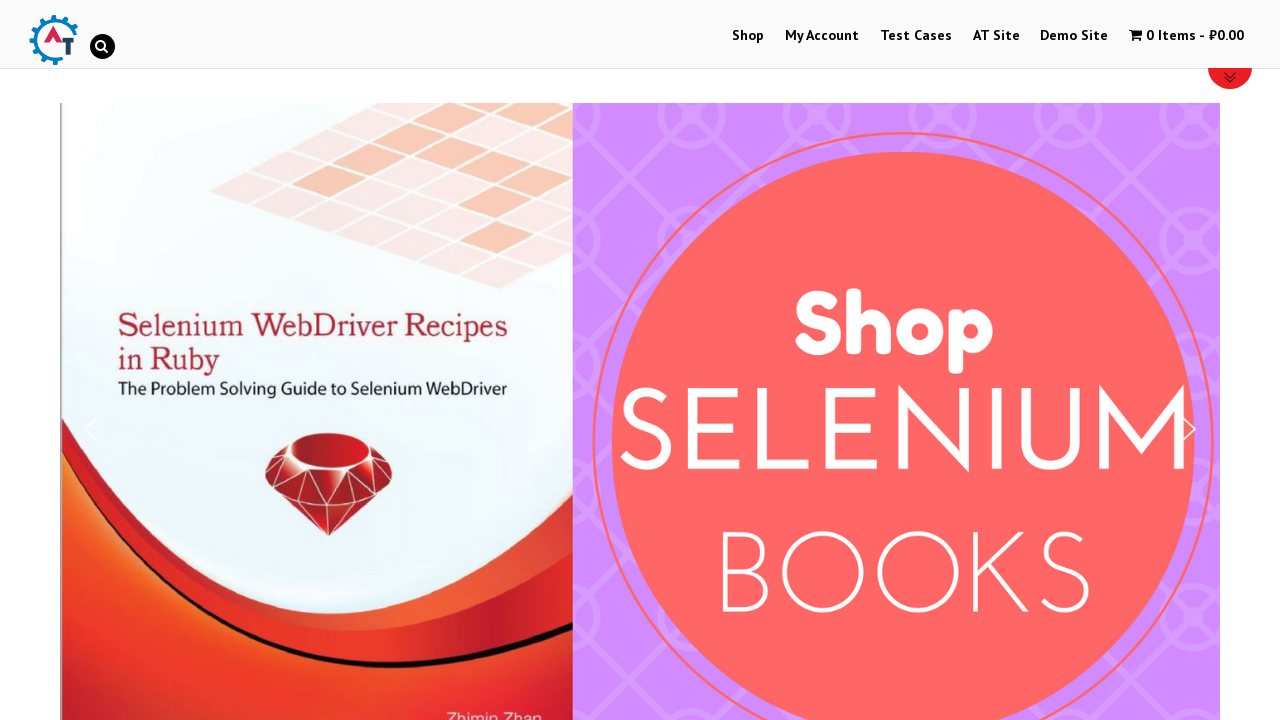

Clicked on Shop menu at (748, 36) on text=Shop
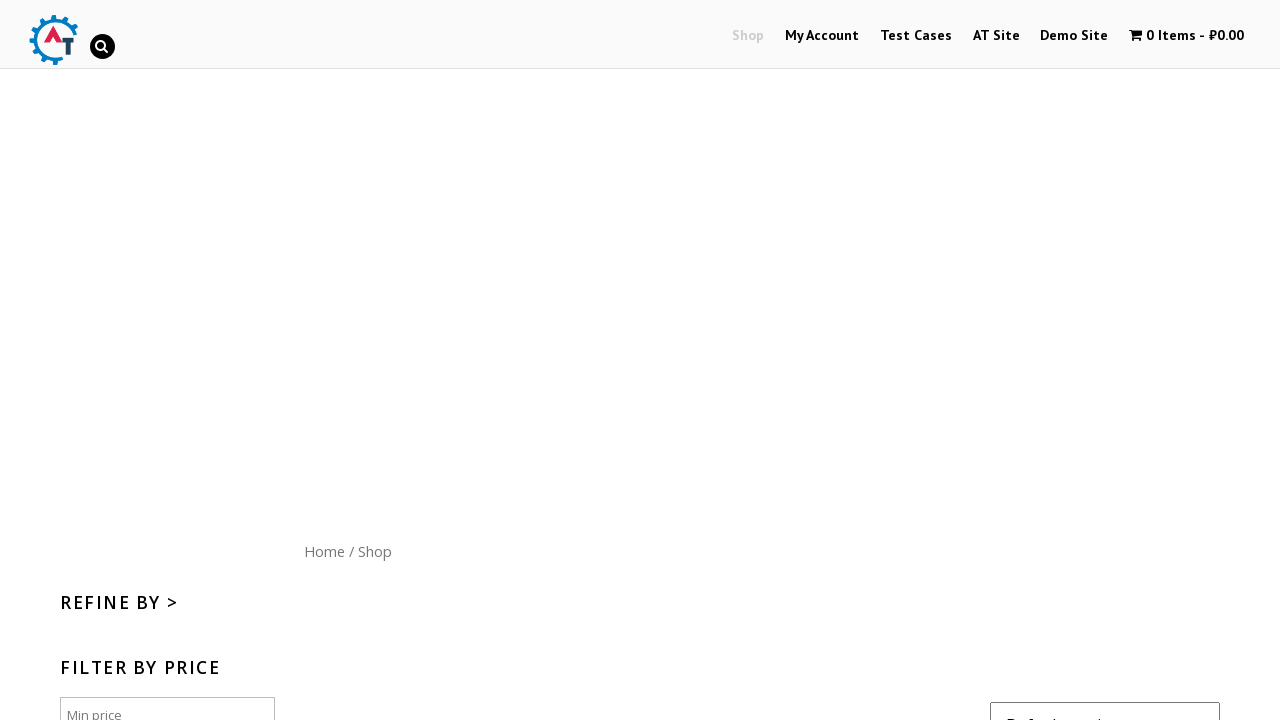

Scrolled down 300px to view products
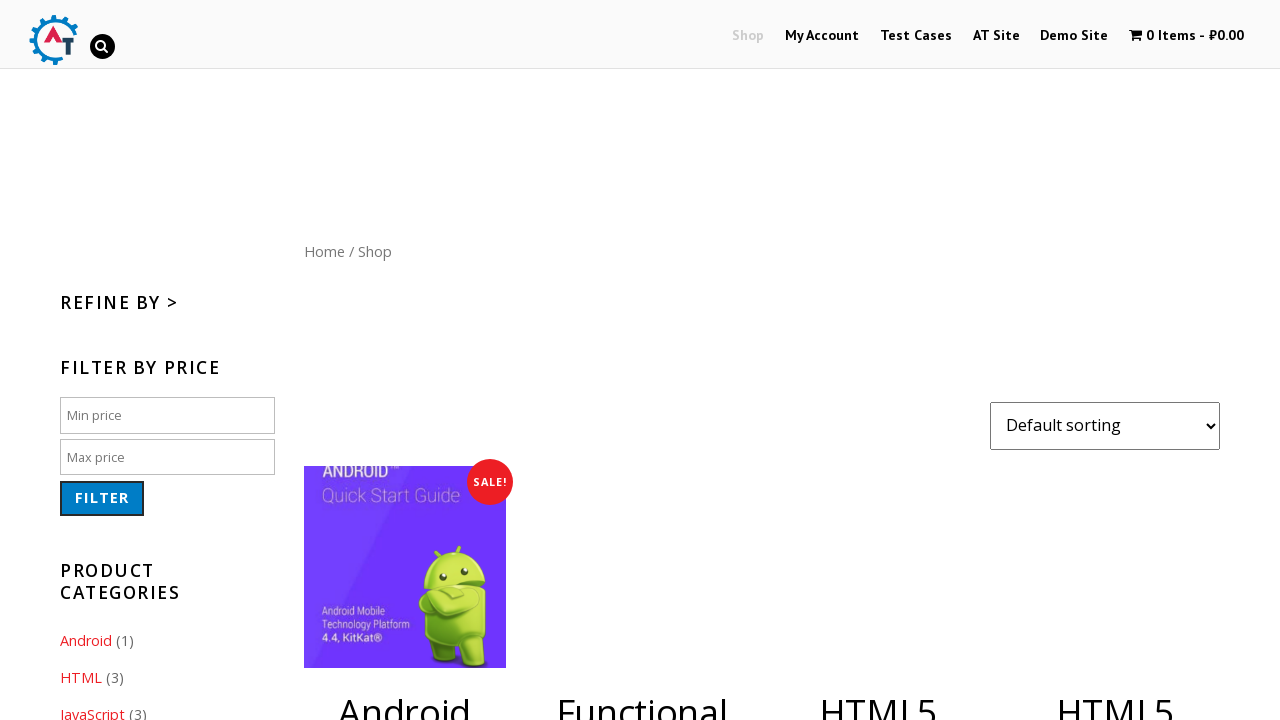

Added book to cart at (1115, 361) on li.post-182 > .button
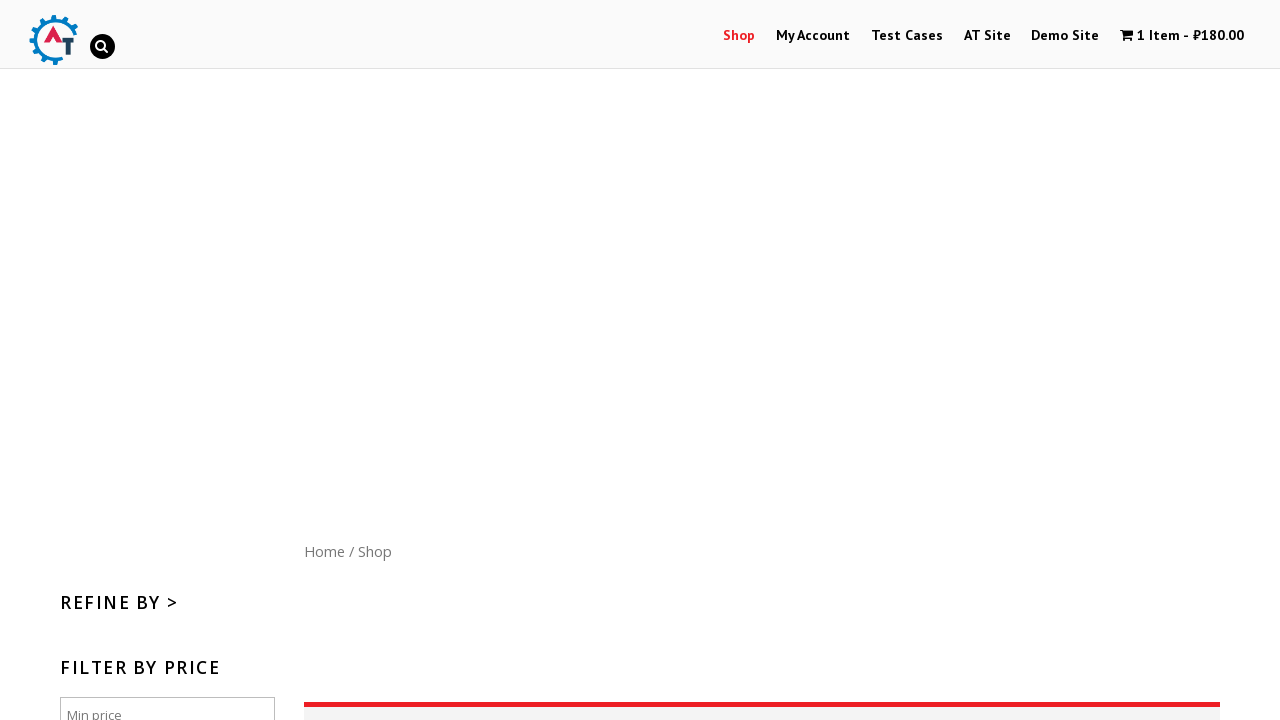

Waited 2 seconds for cart to update
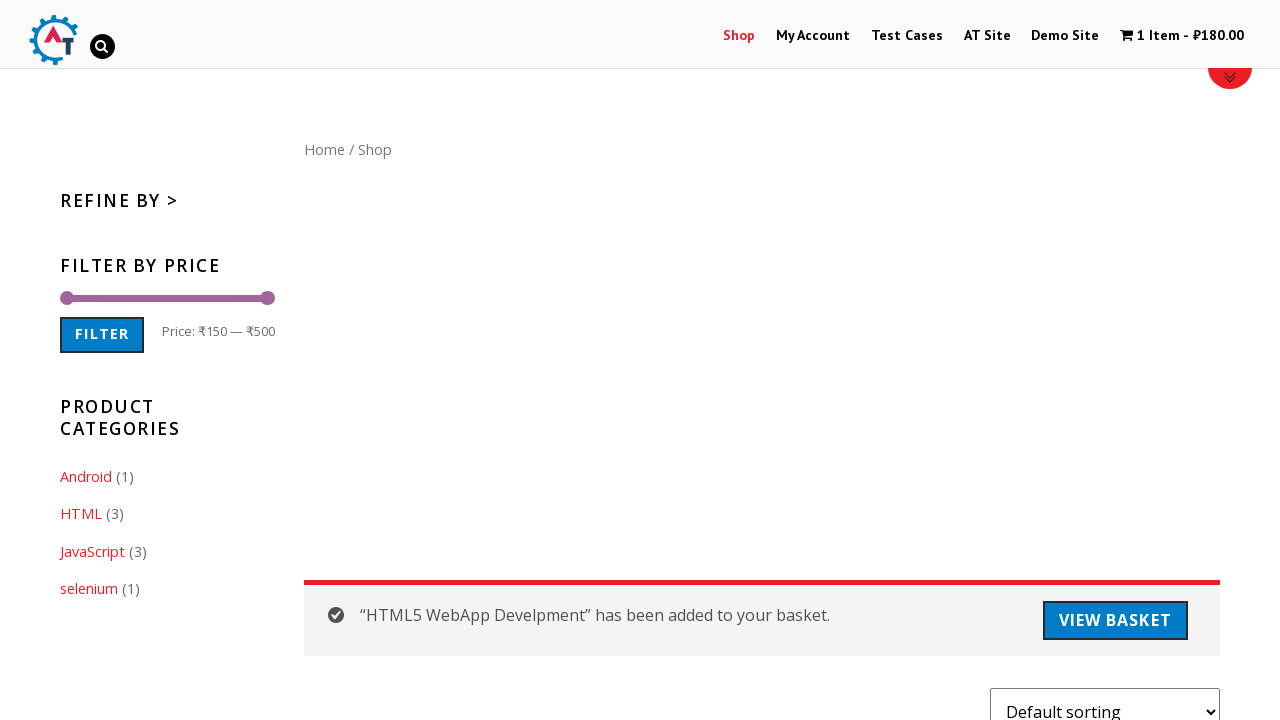

Clicked on cart contents at (1182, 36) on .wpmenucart-contents
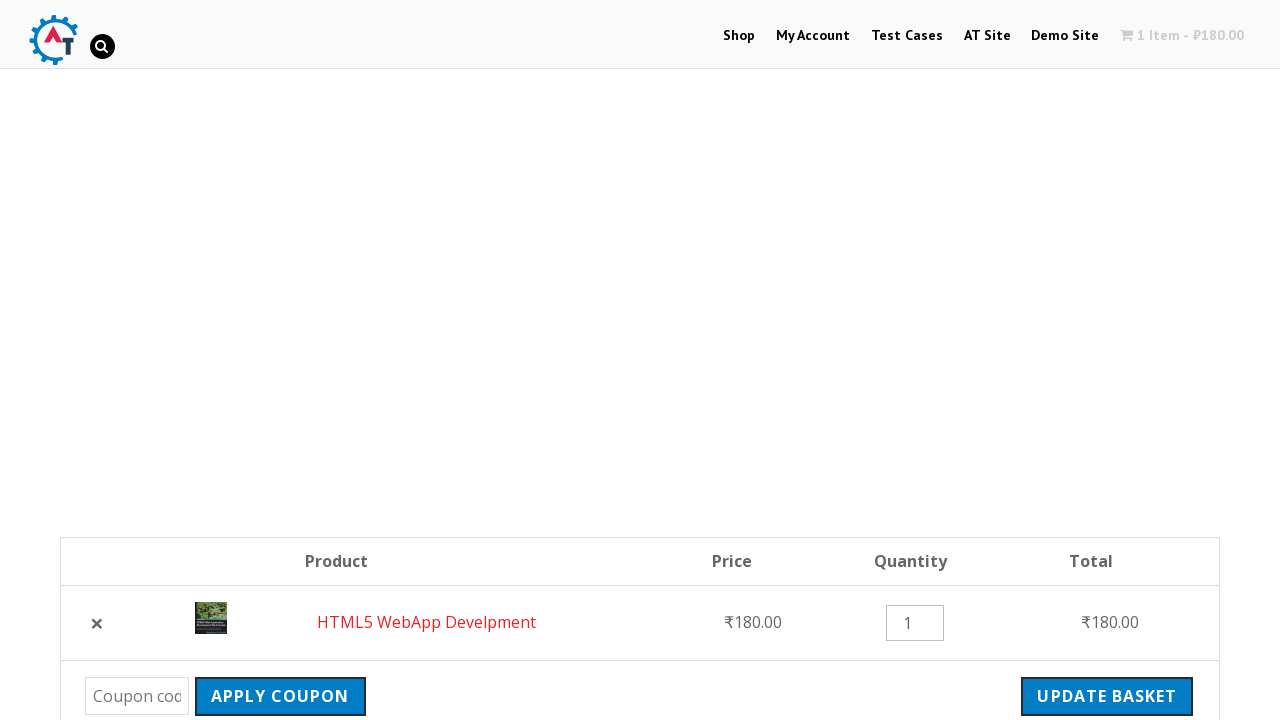

Checkout button loaded
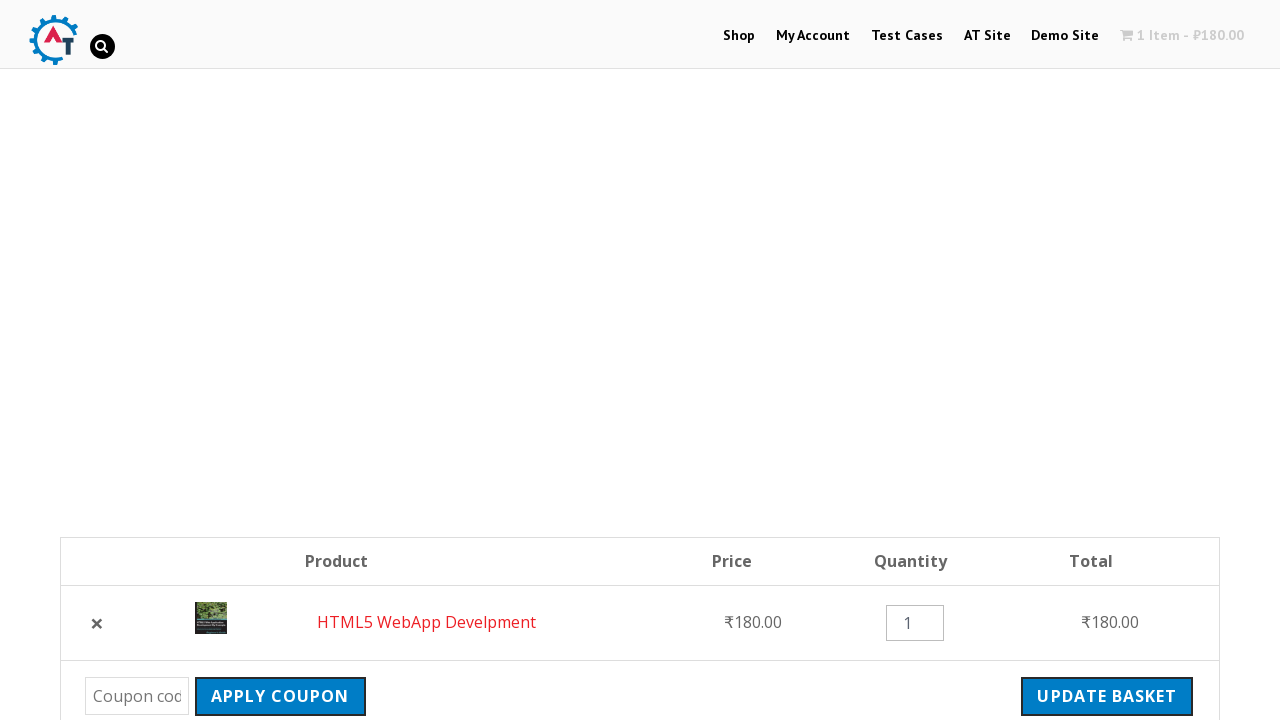

Clicked checkout button at (1098, 360) on .checkout-button.button.alt.wc-forward
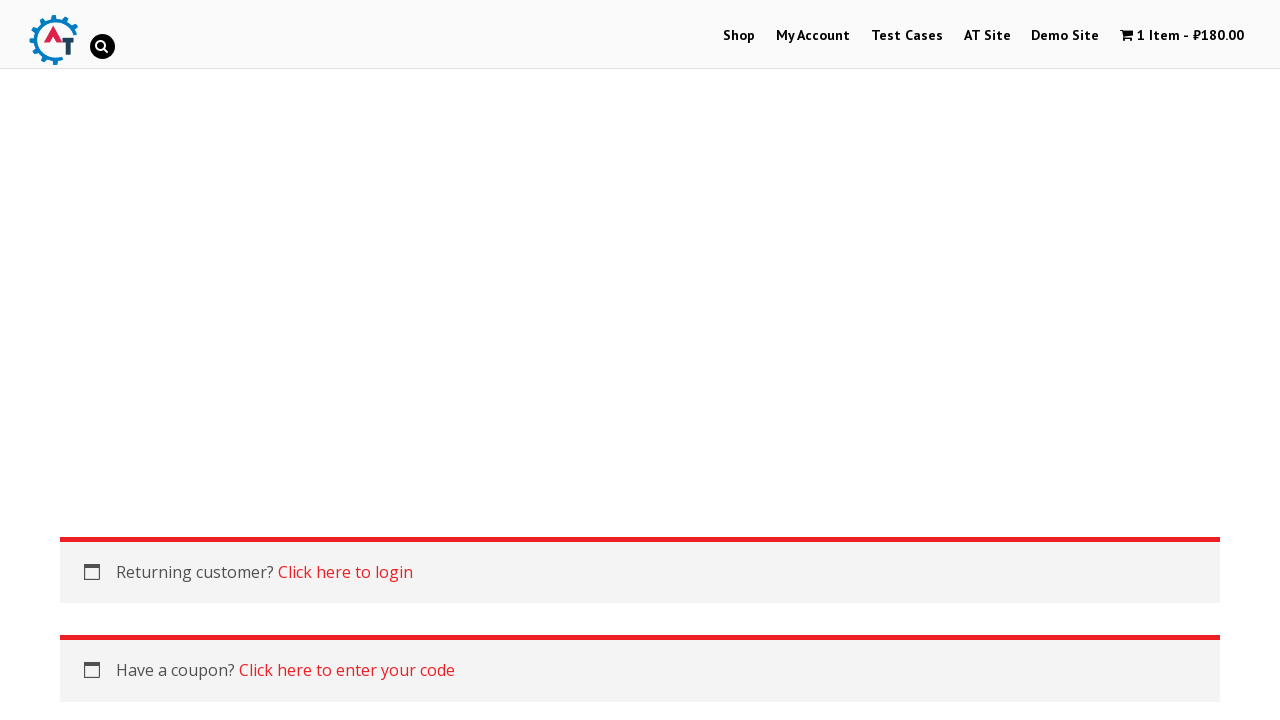

Billing first name field loaded
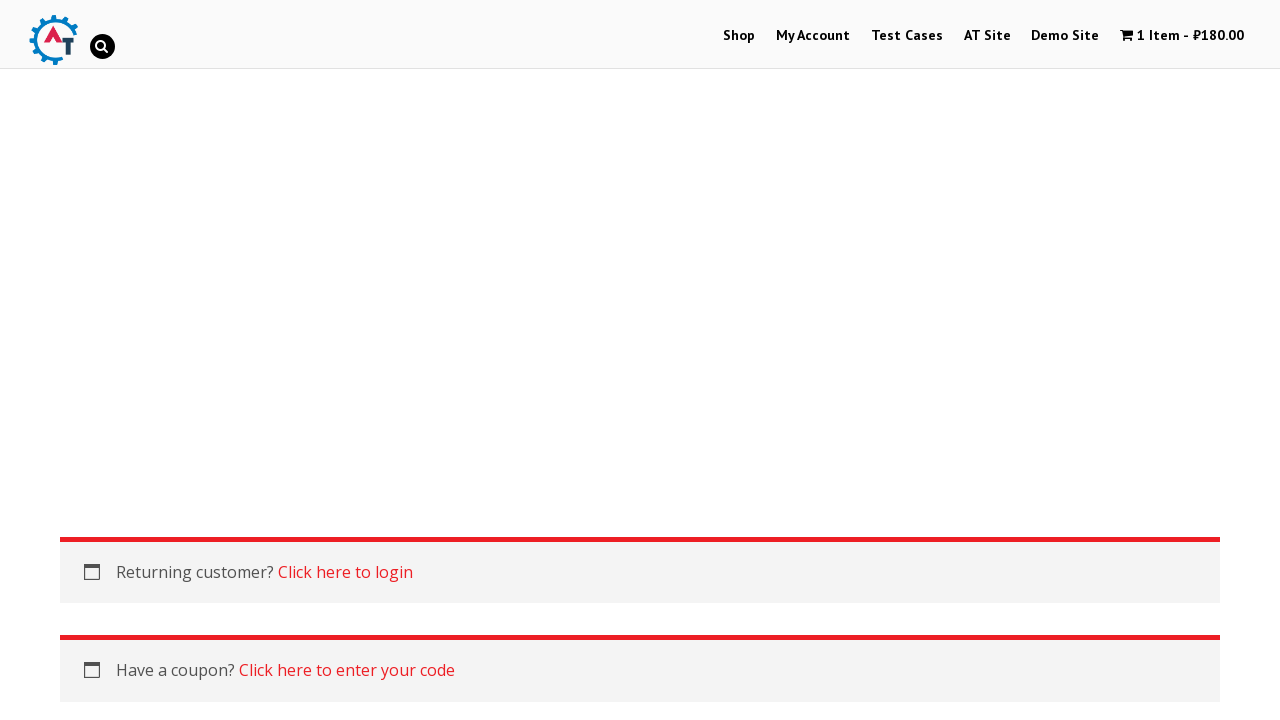

Filled in billing first name: Marcus on #billing_first_name
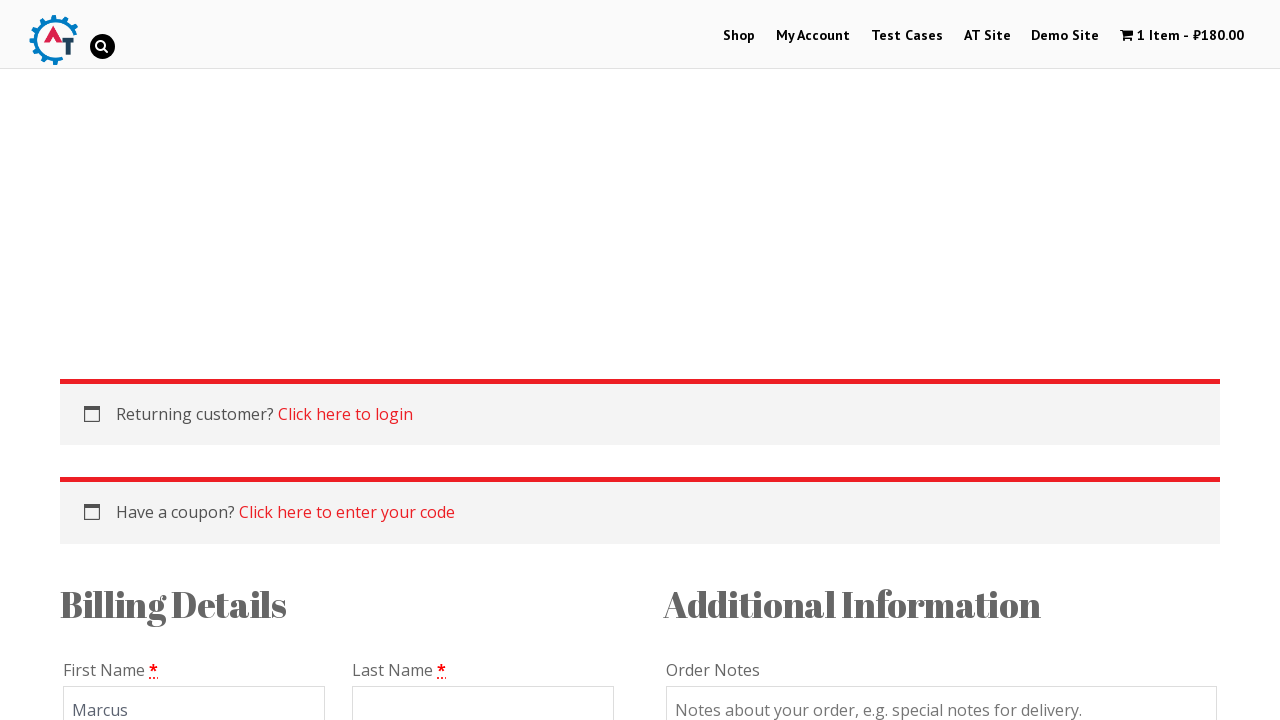

Filled in billing last name: Henderson on #billing_last_name
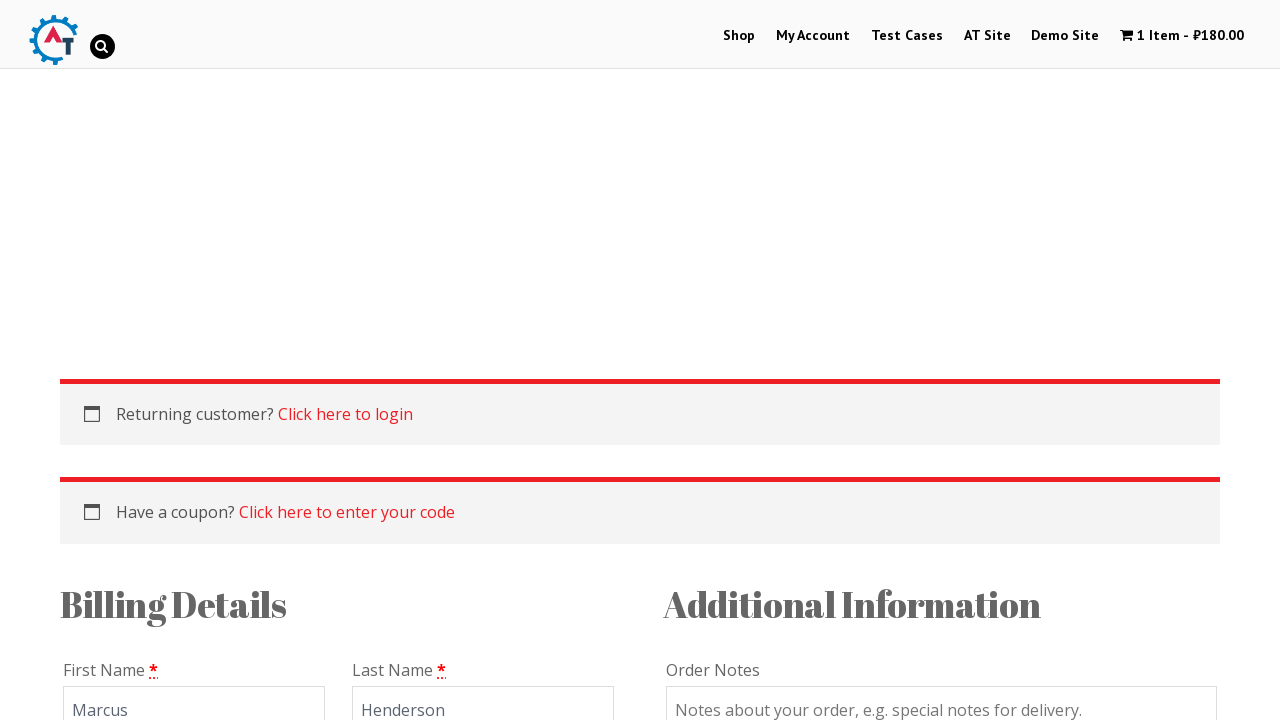

Filled in email: marcus.henderson@testmail.com on #billing_email
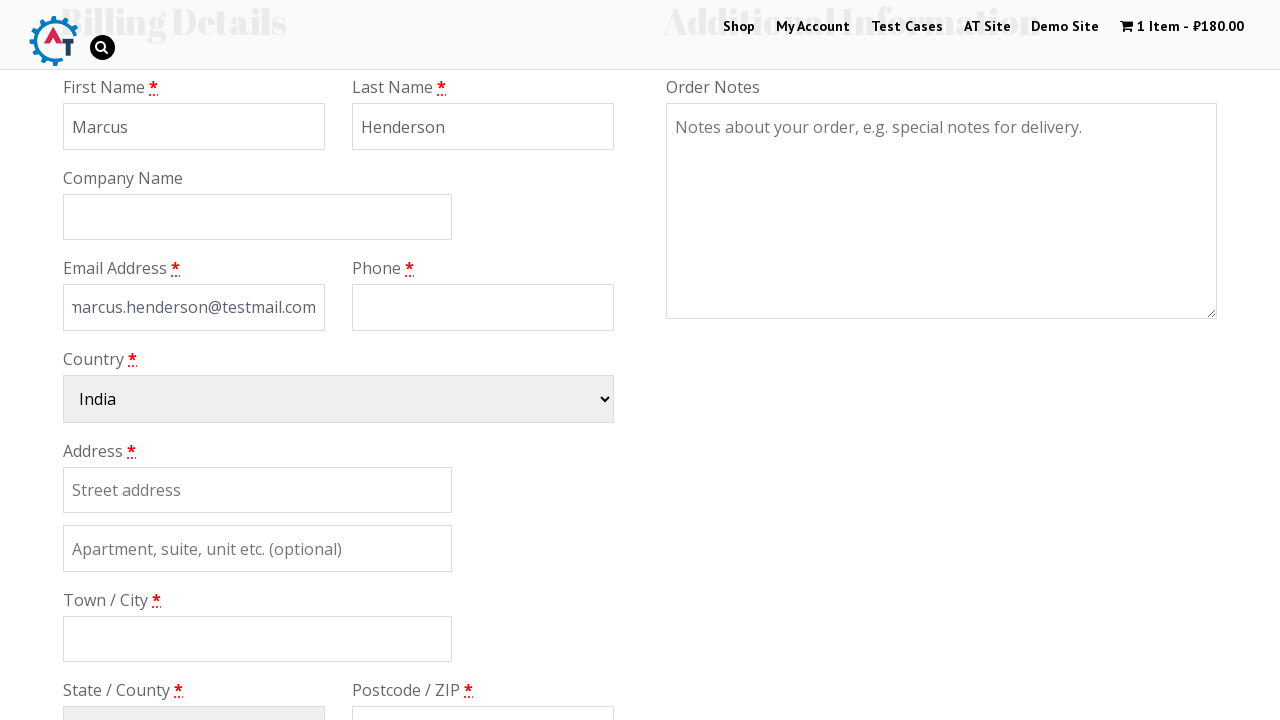

Filled in phone: 5551234567 on #billing_phone
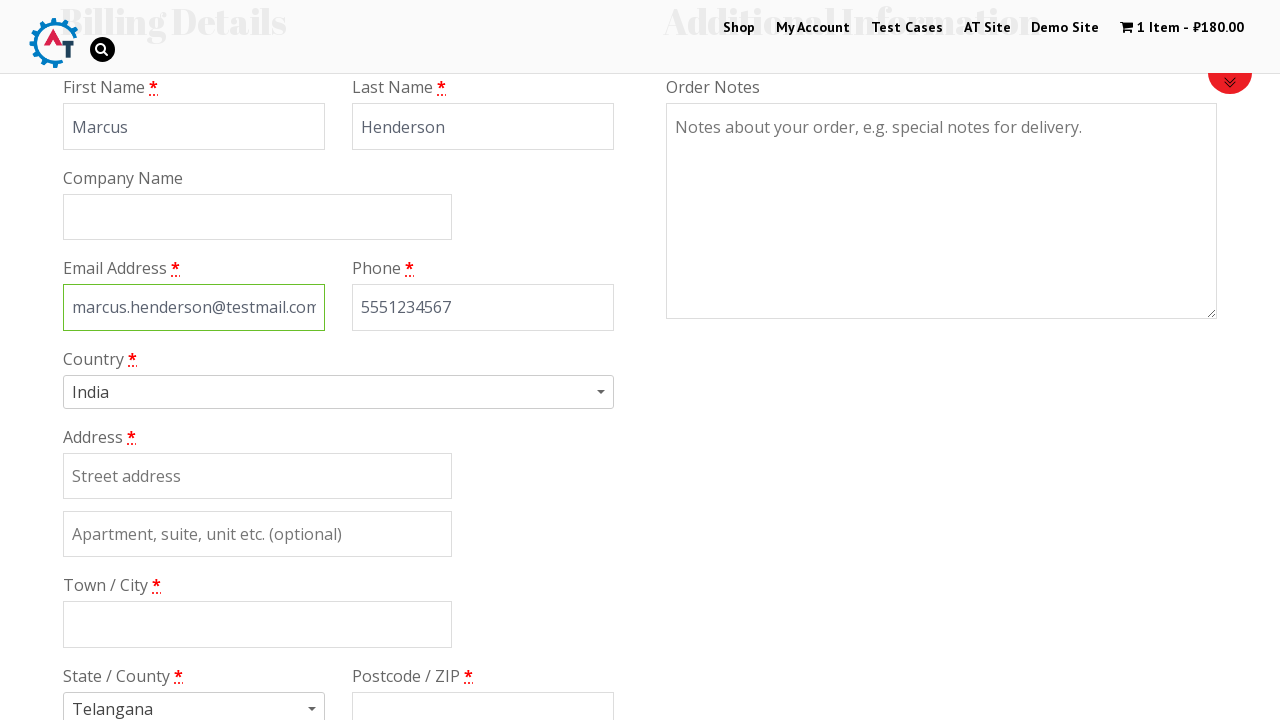

Clicked country dropdown at (604, 392) on #s2id_billing_country .select2-arrow
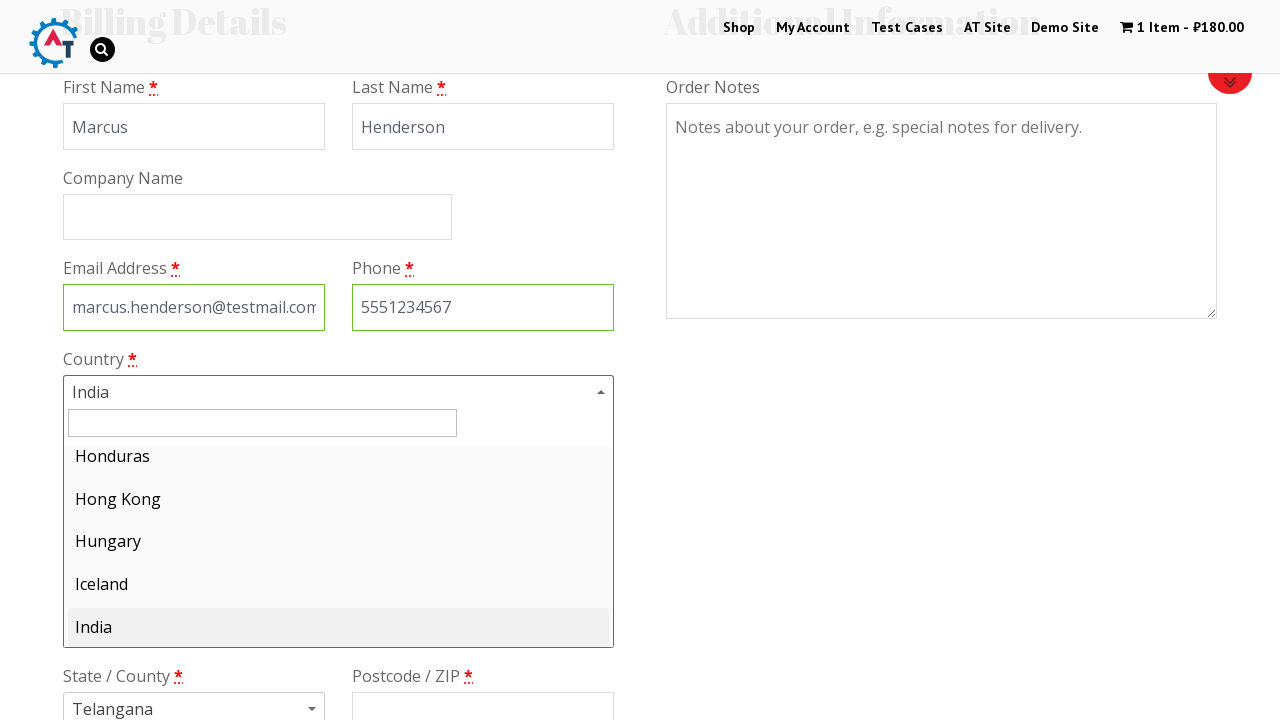

Typed 'Russia' in country search field on #s2id_autogen1_search
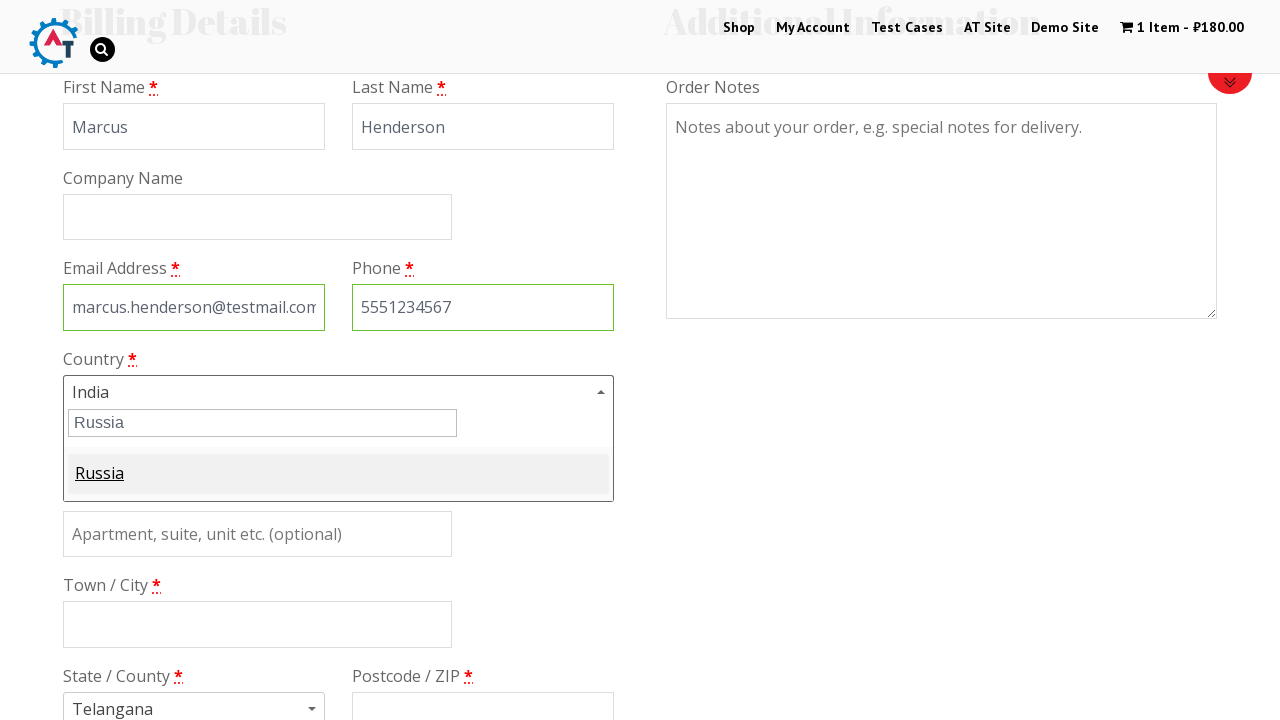

Selected Russia from dropdown at (338, 480) on #select2-results-1
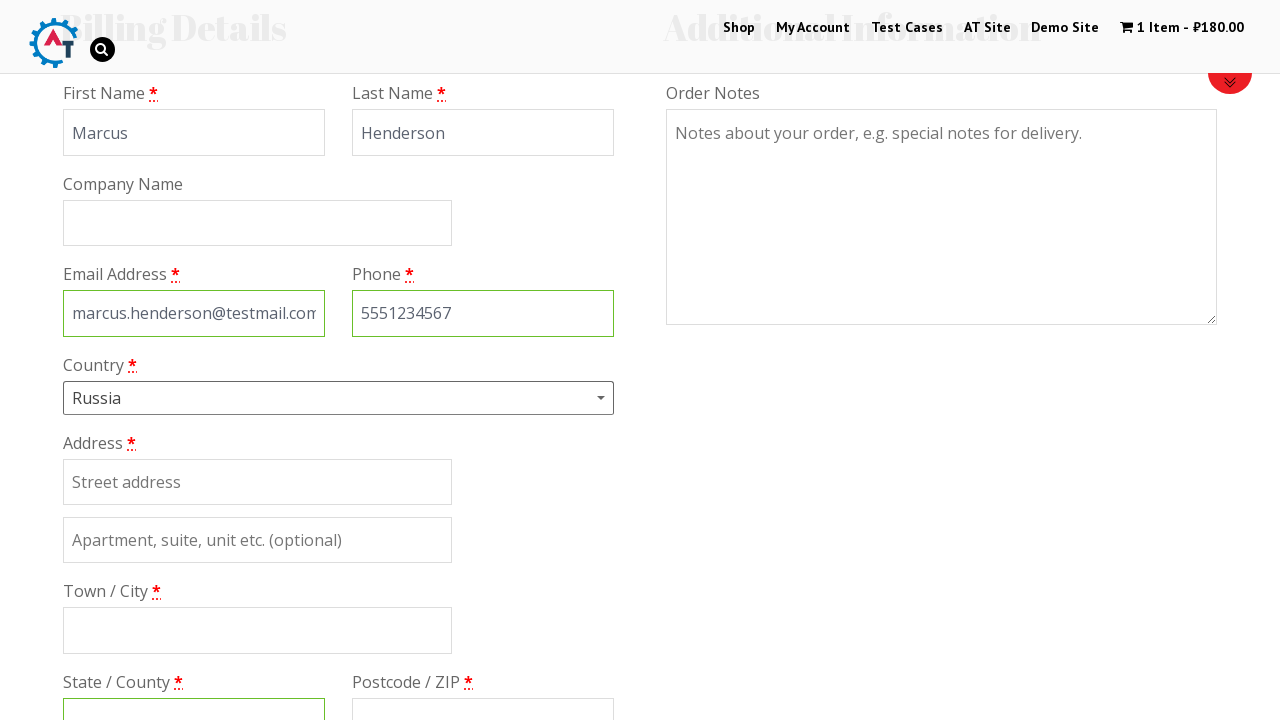

Scrolled down 600px to view address fields
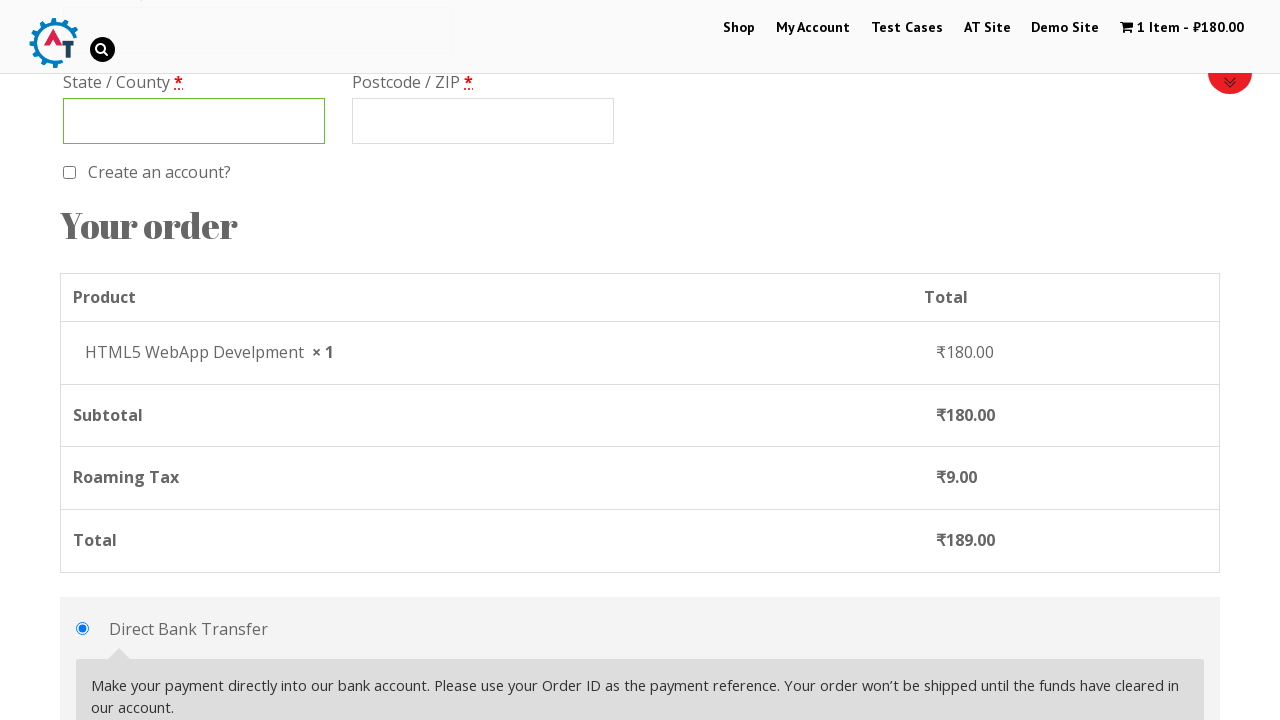

Filled in address line 1: Lenina Street on #billing_address_1
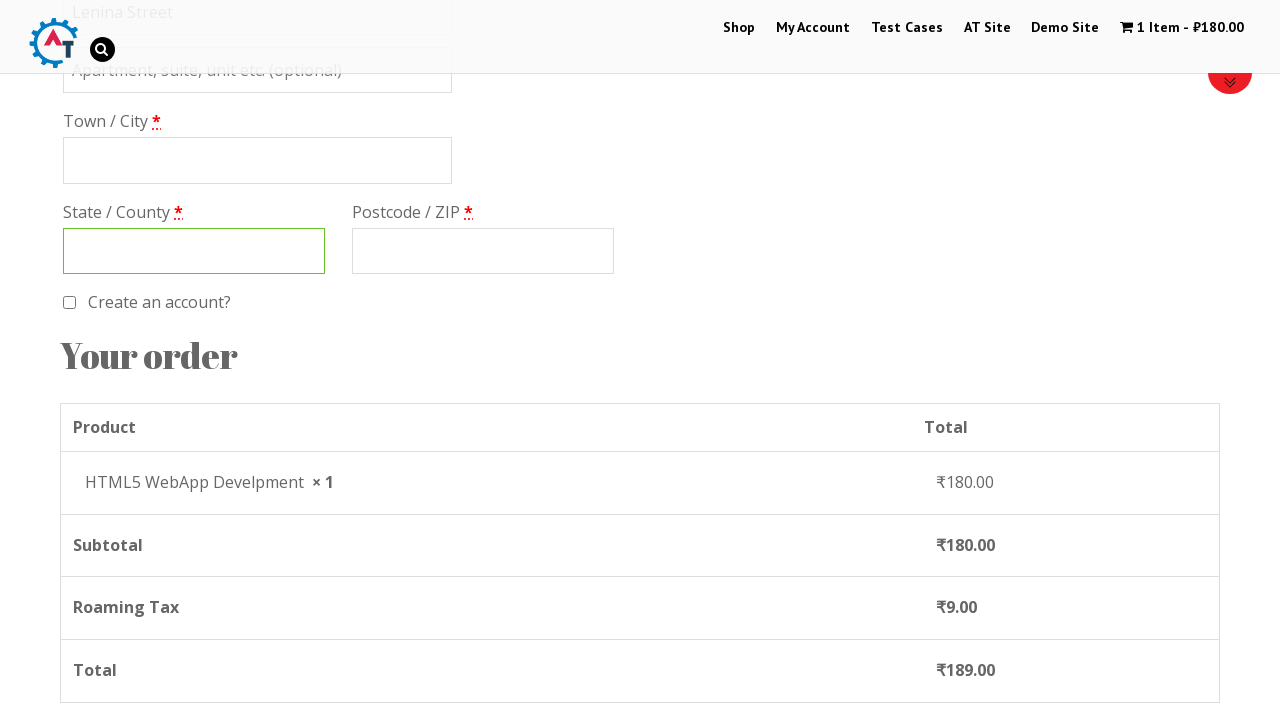

Filled in address line 2: 45 on #billing_address_2
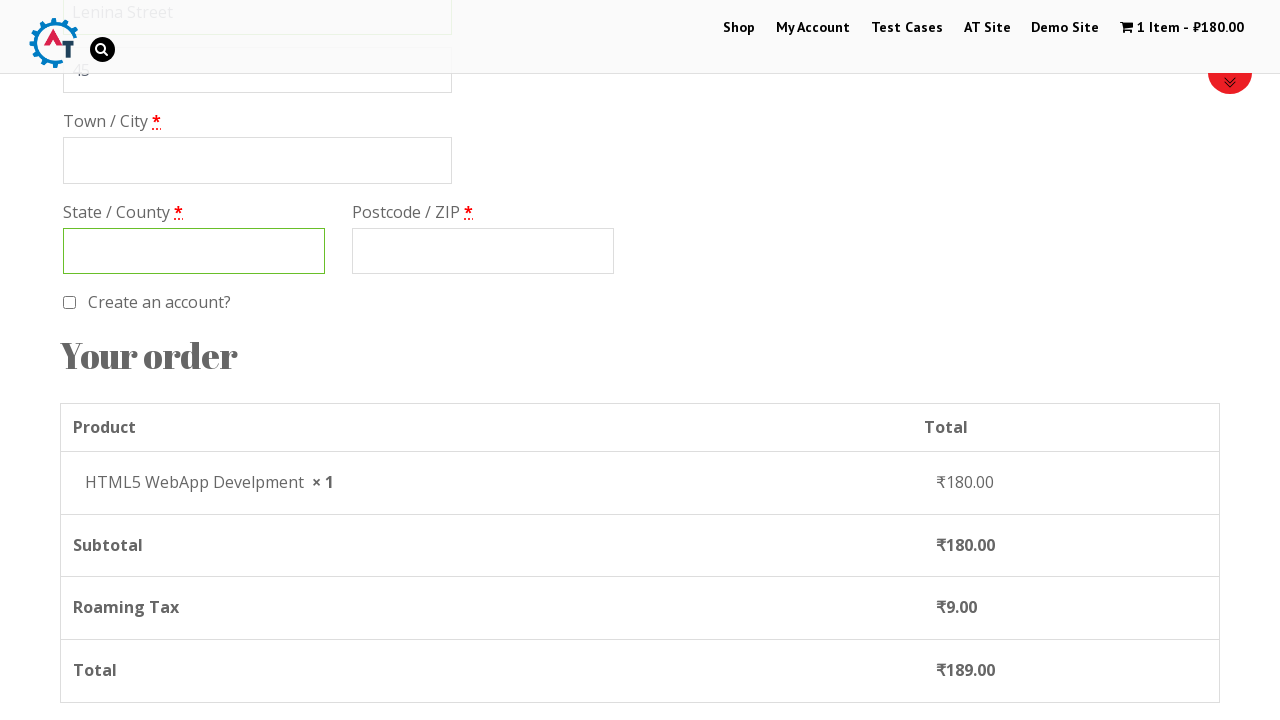

Filled in city: Moscow on #billing_city
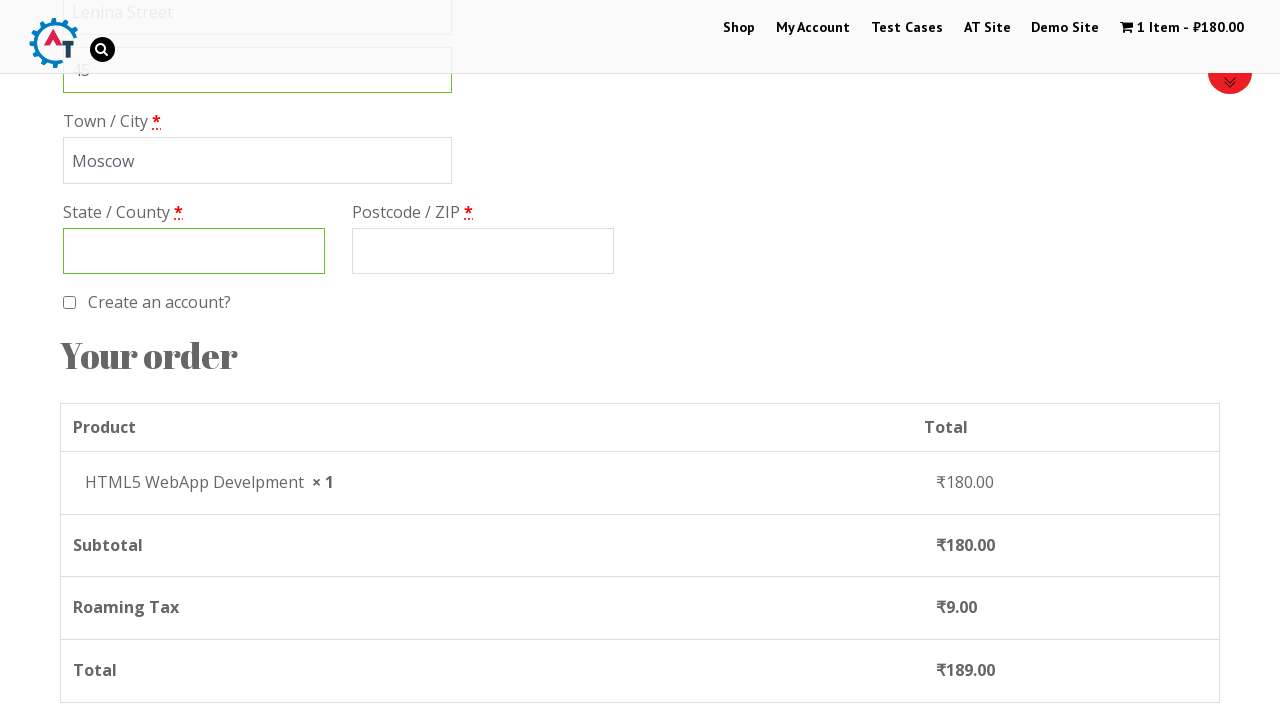

Filled in state: Moscow on #billing_state
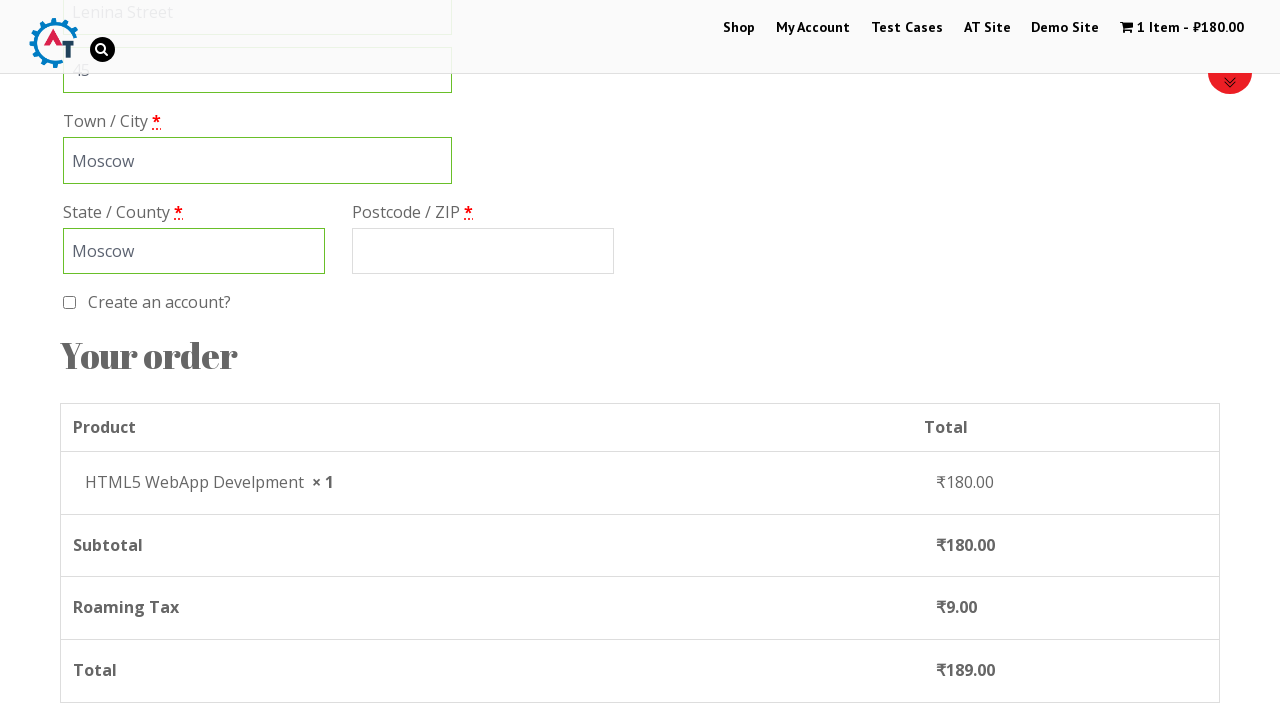

Filled in postcode: 123456 on #billing_postcode
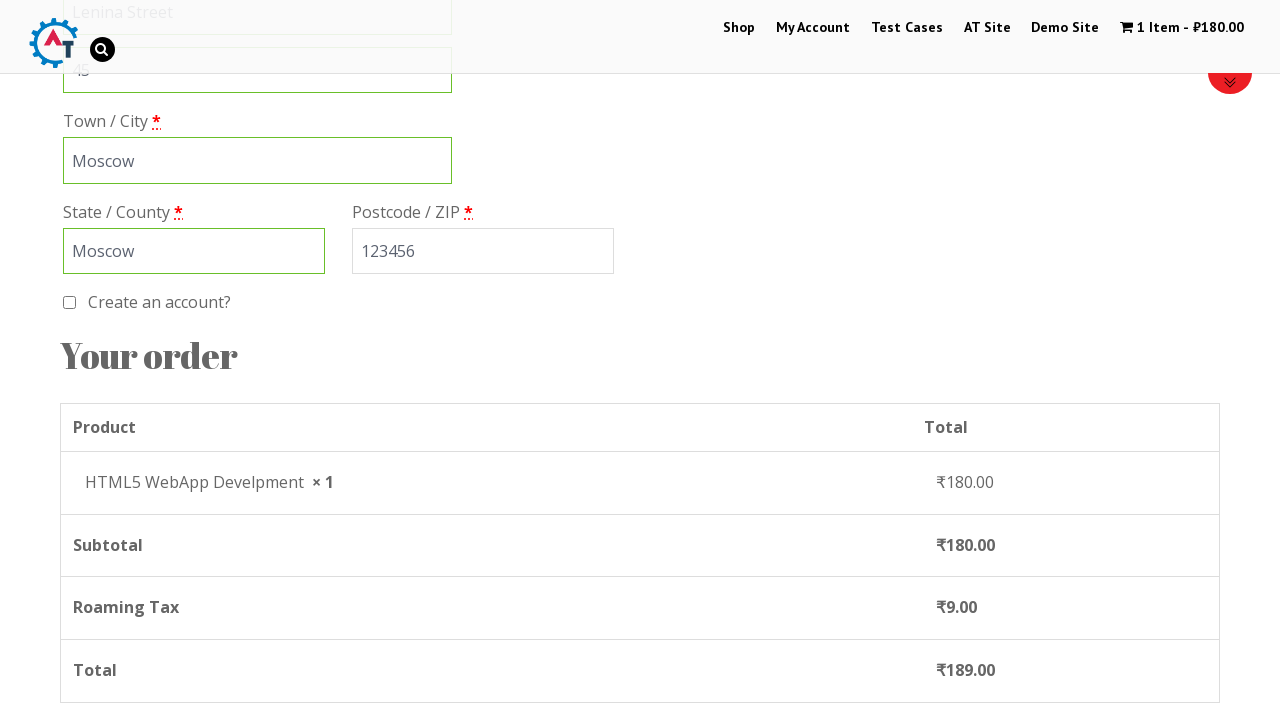

Selected Check Payments payment method at (82, 360) on #payment_method_cheque
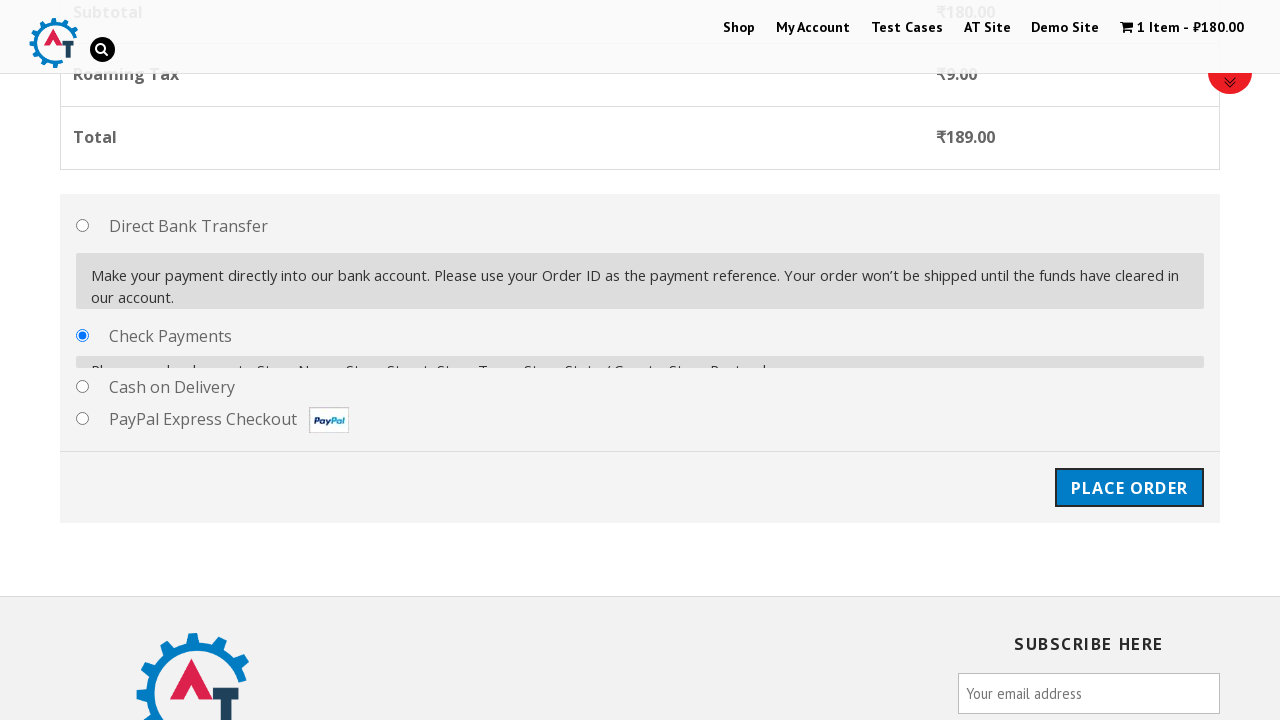

Clicked Place Order button at (1129, 471) on #place_order
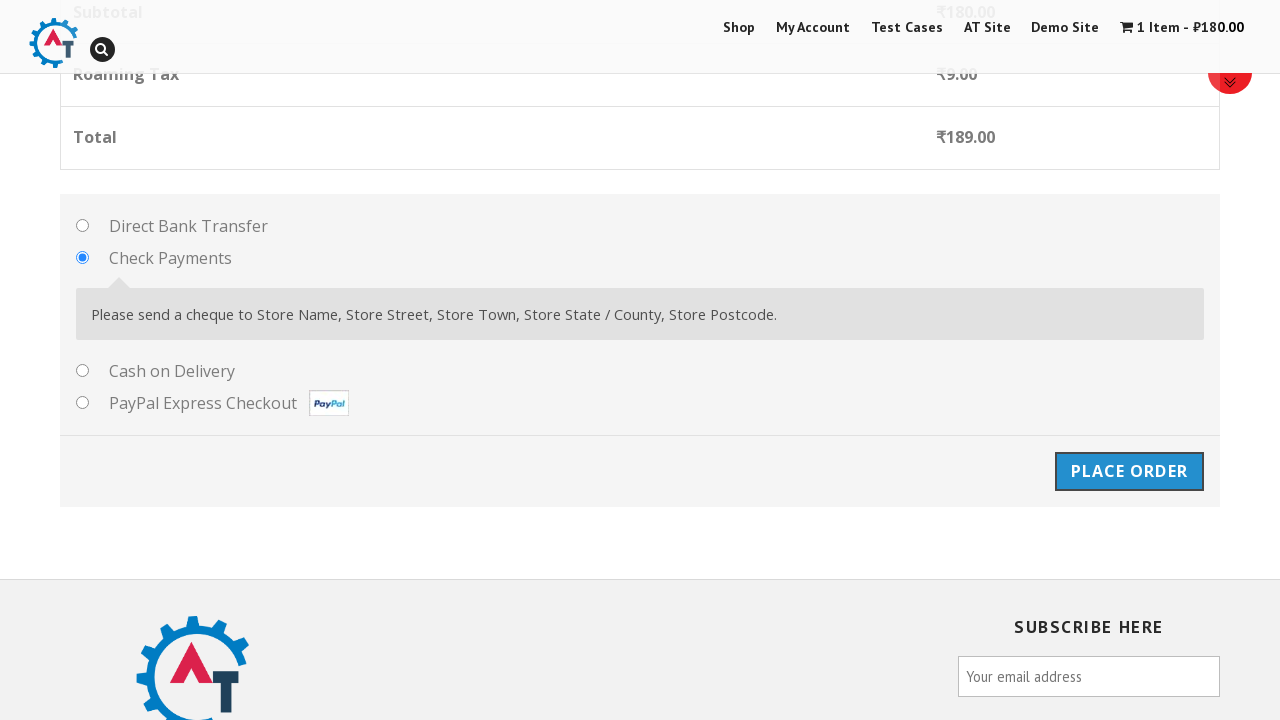

Order confirmation page loaded successfully
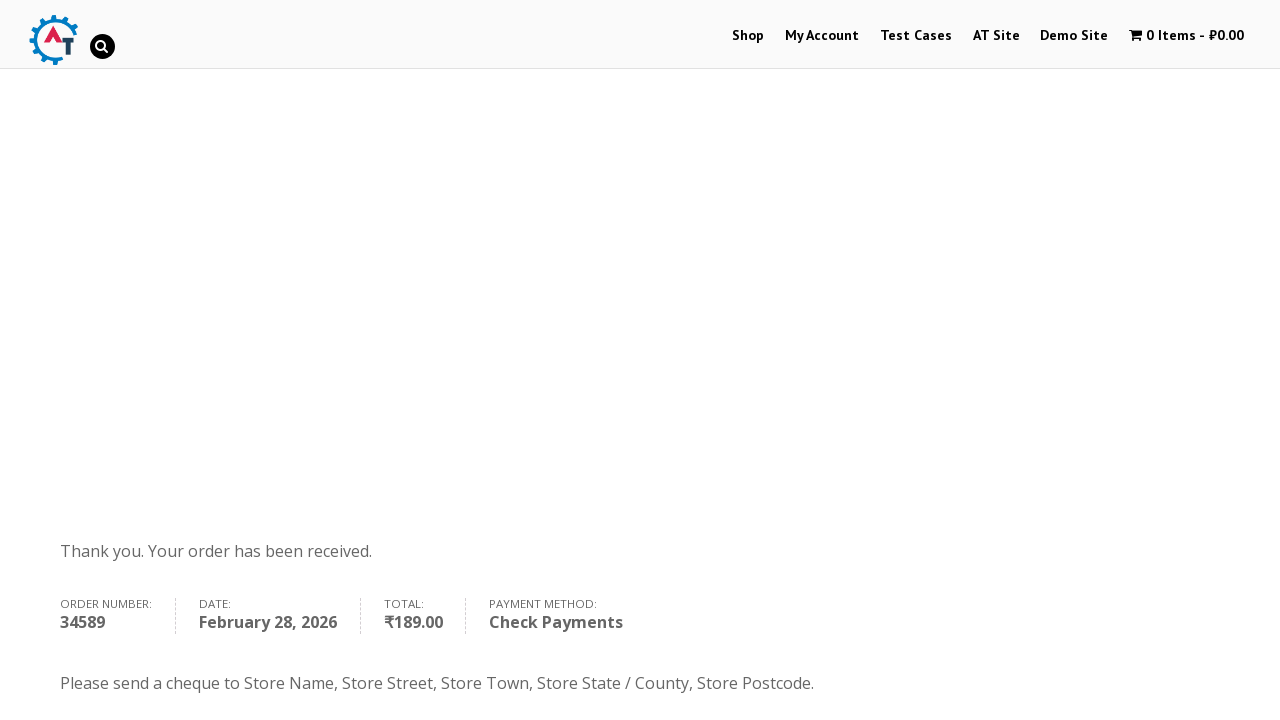

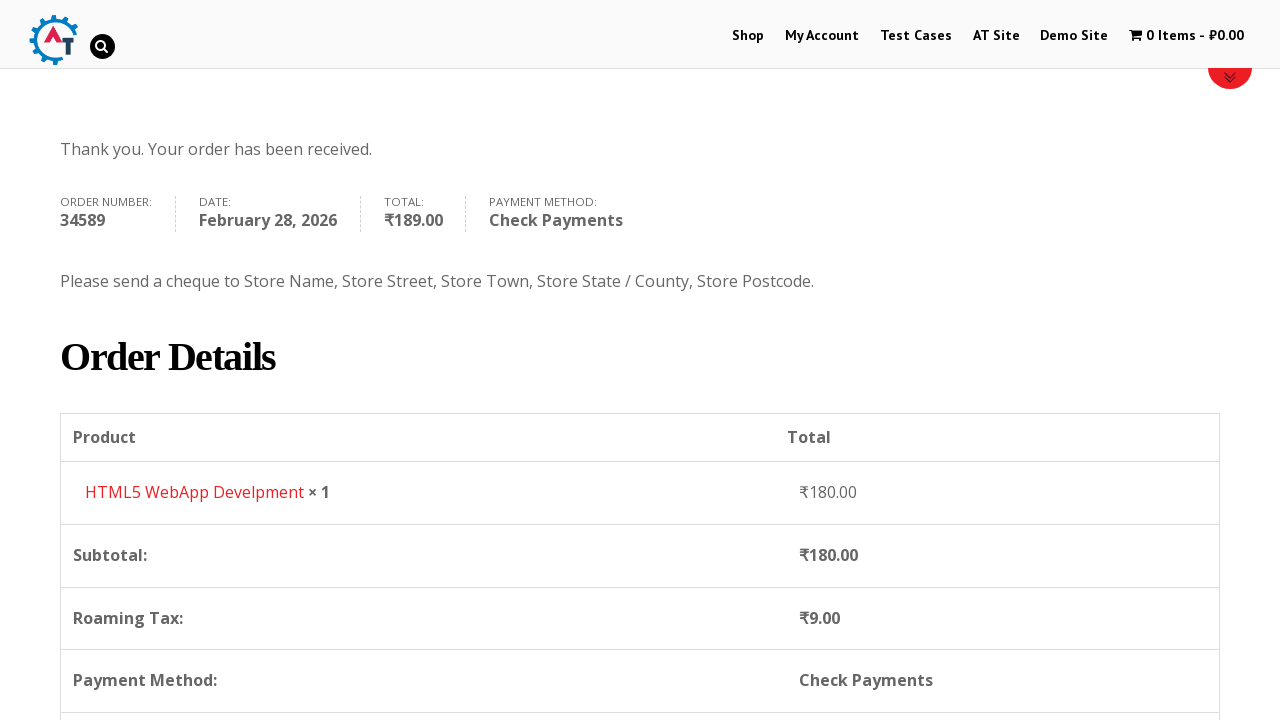